Navigates MIT careers search results page, changes the results per page to 50, clicks a job listing to view its details, then navigates back to the results page and goes to the next page of results.

Starting URL: https://careers.peopleclick.com/careerscp/client_mit/external/results/searchResult.html

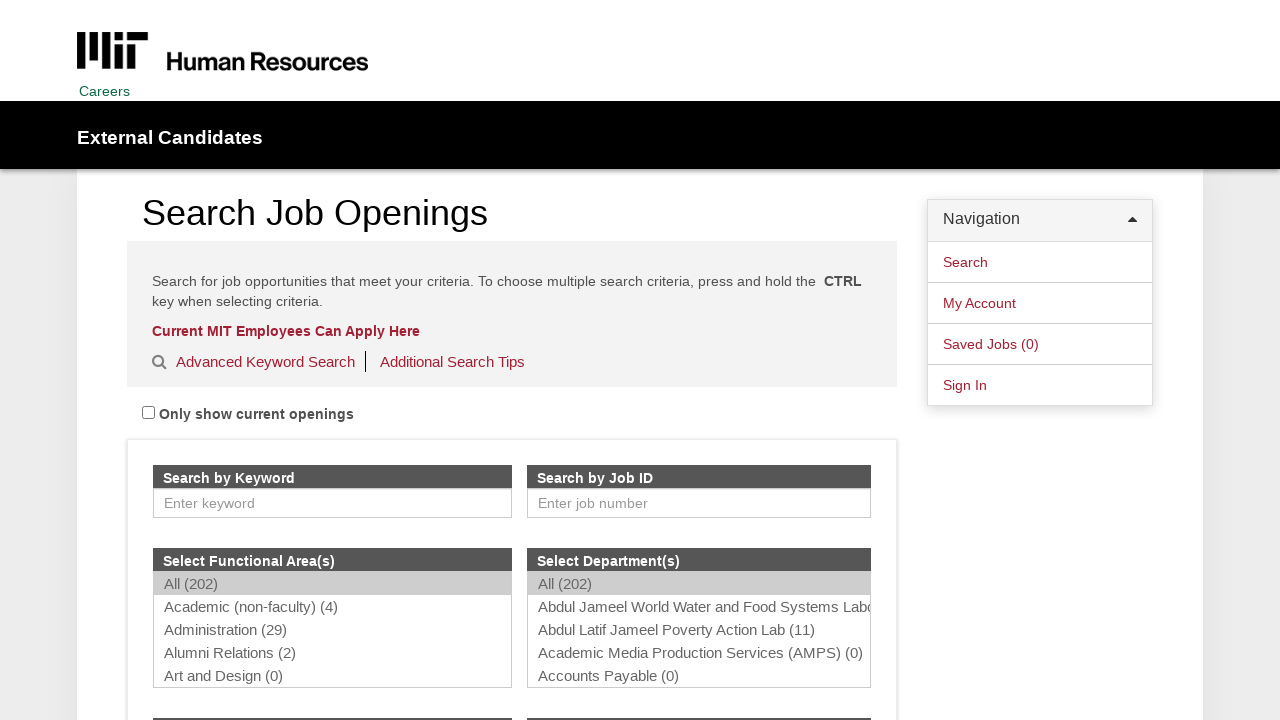

Waited for MIT careers page to load (networkidle)
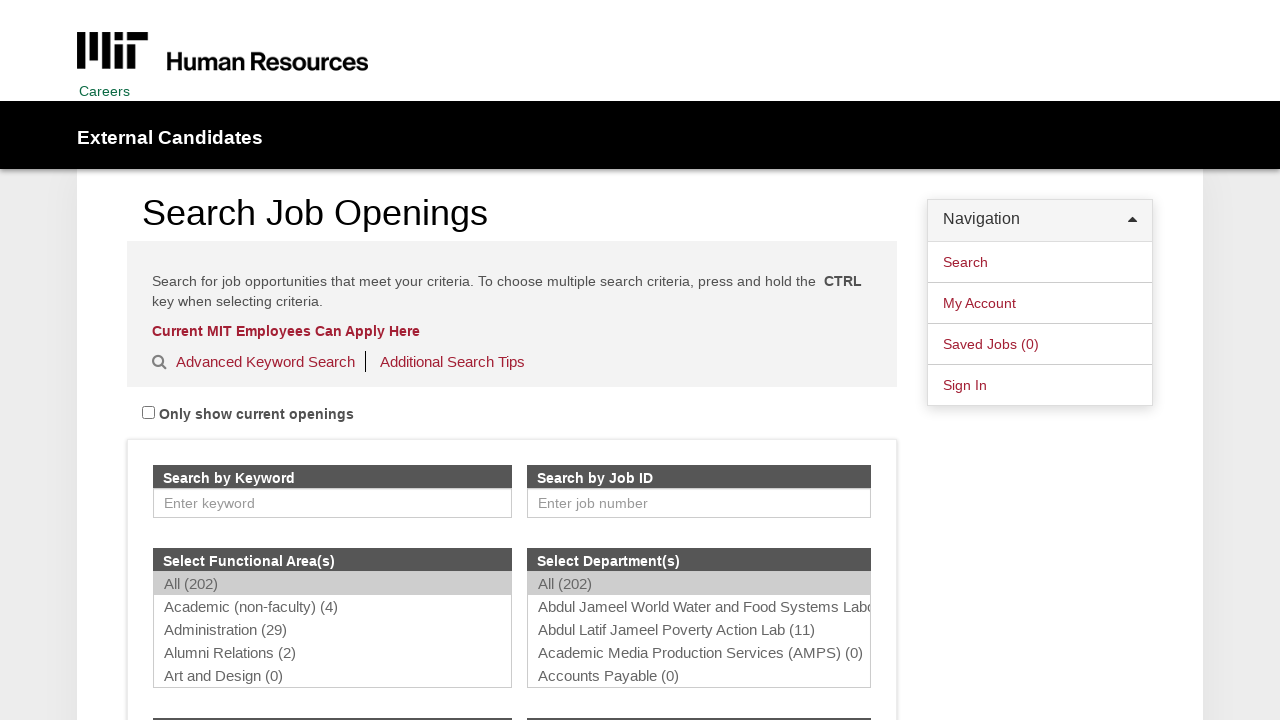

Clicked results per page dropdown button at (230, 360) on xpath=/html/body/div/div/div/div[1]/div/div[2]/form/div[2]/div[6]/div/div/div/bu
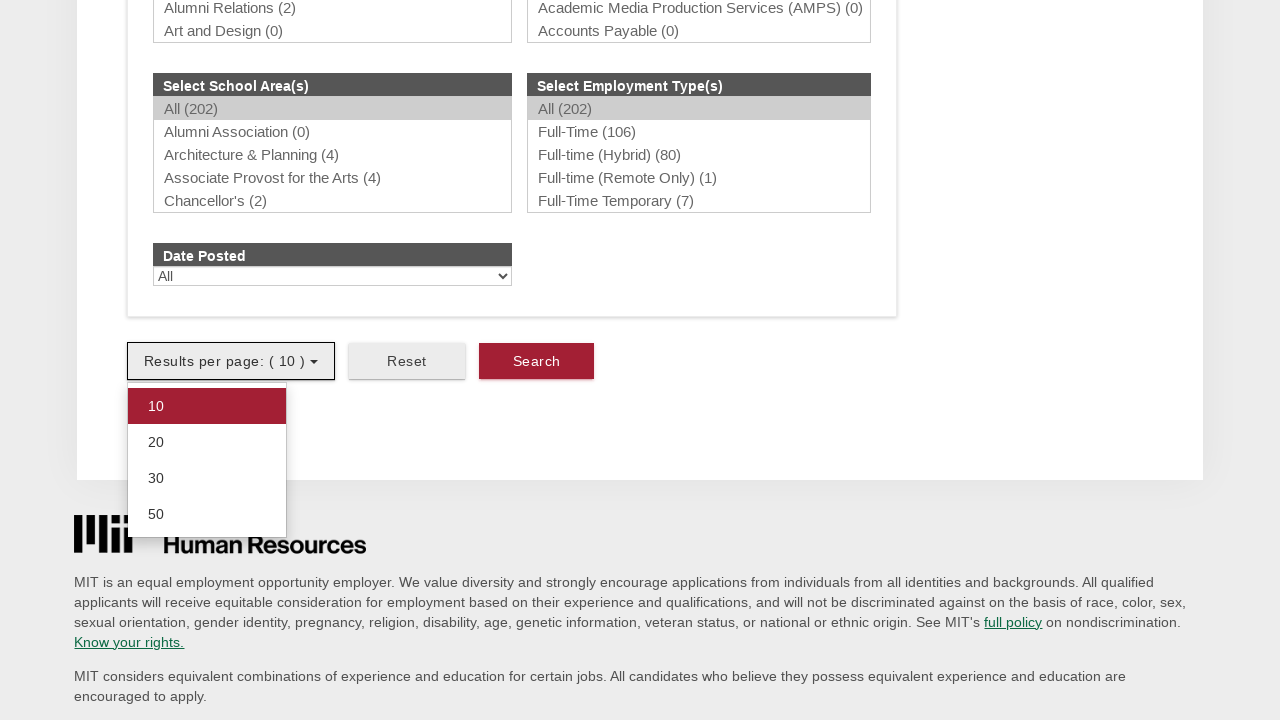

Selected 50 results per page option at (207, 514) on xpath=/html/body/div/div/div/div[1]/div/div[2]/form/div[2]/div[6]/div/div/div/ul
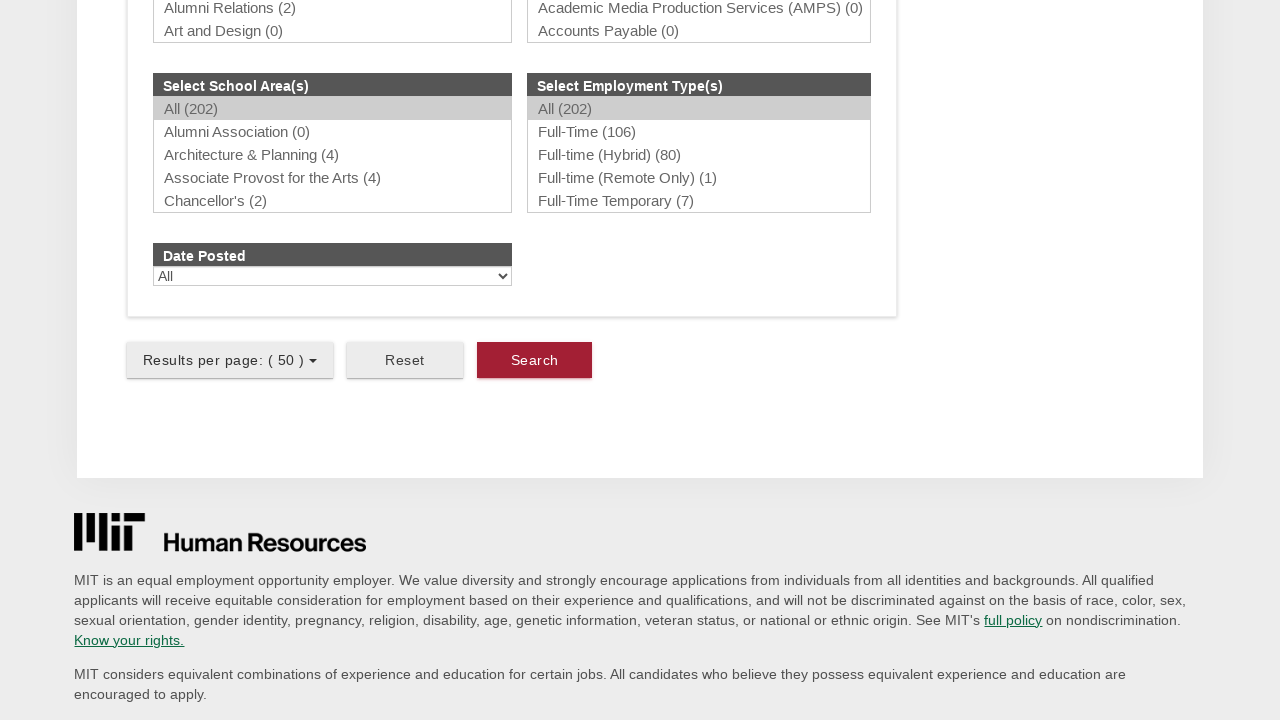

Clicked search/apply button to apply results per page change at (534, 360) on xpath=/html/body/div/div/div/div[1]/div/div[2]/form/div[2]/div[6]/div/button[2]
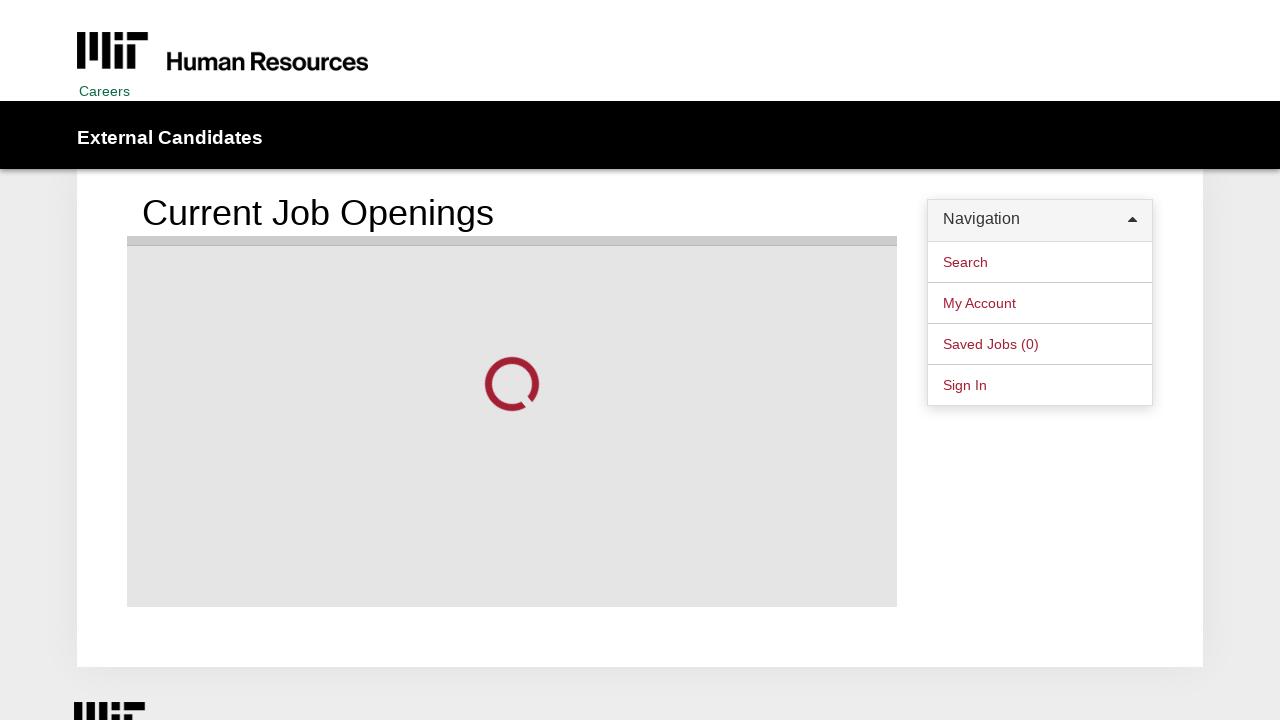

Waited for updated search results to load with 50 per page
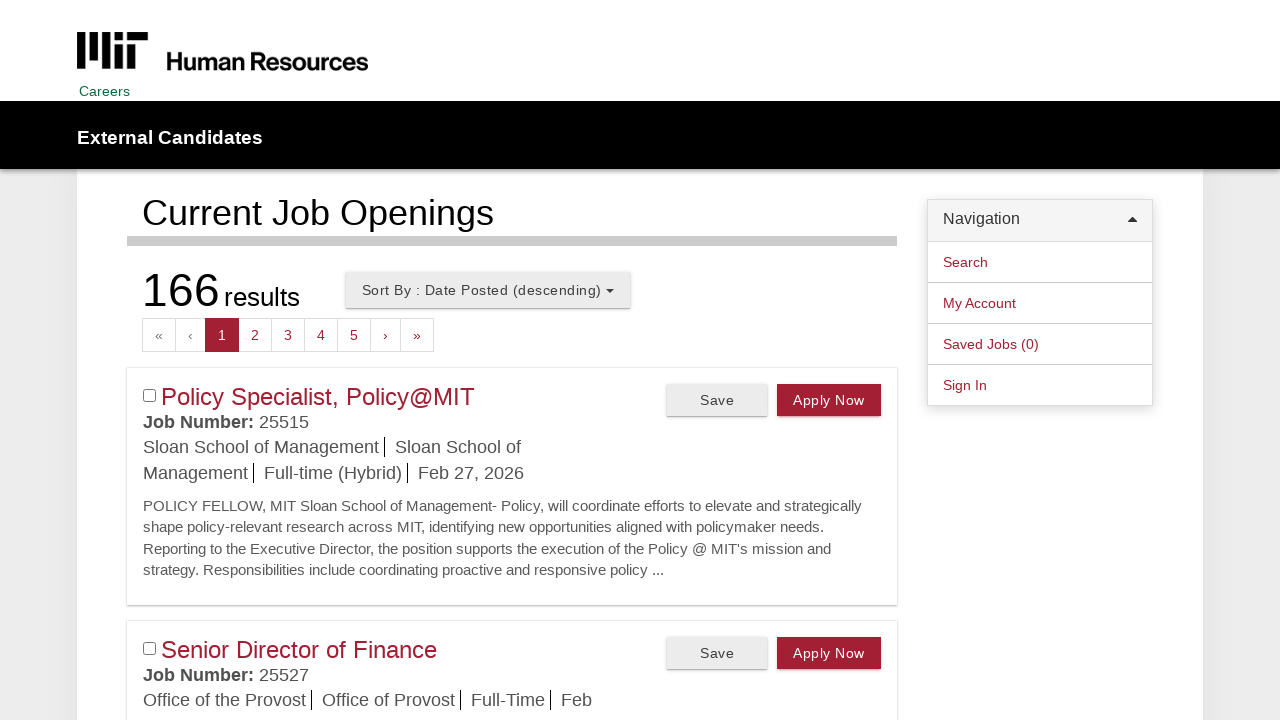

Waited for first job listing to be visible
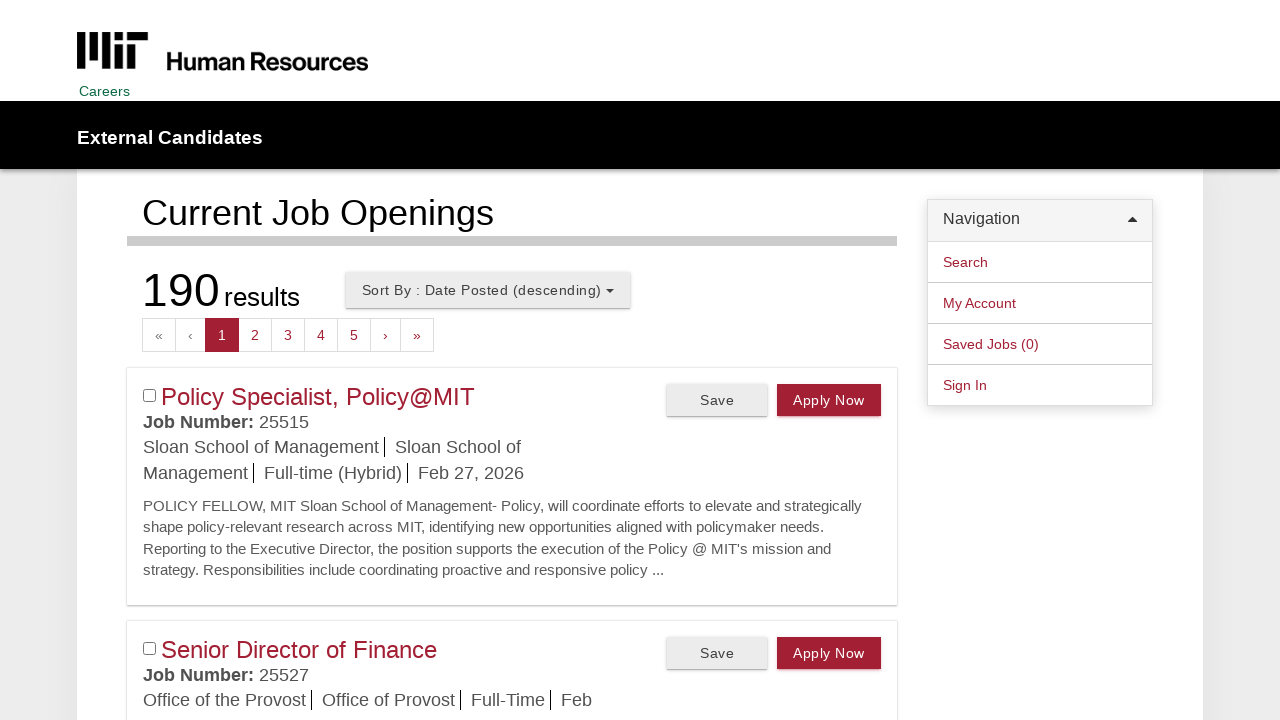

Clicked on first job listing to view job details at (318, 396) on xpath=/html/body/div/div/div/div[1]/div/div/div[4]/form[2]/div/div[1]/ul/li[1]/d
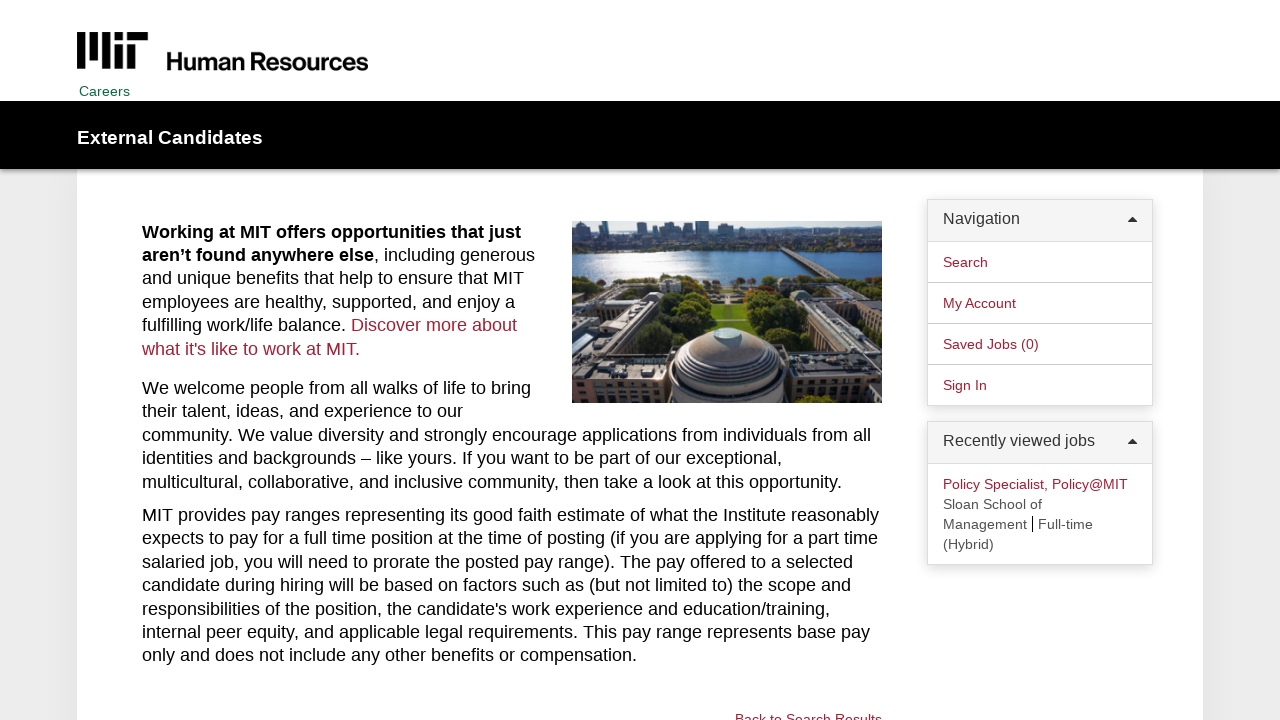

Job details page loaded successfully
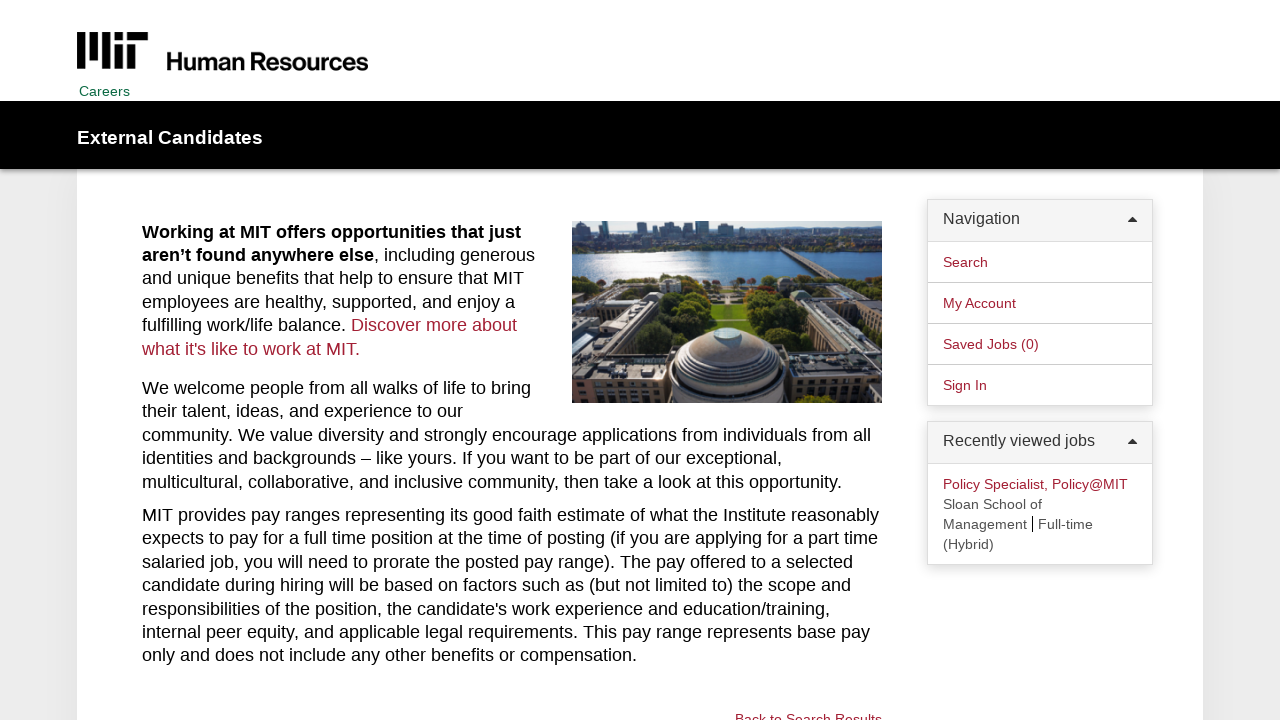

Clicked back button to return to search results at (808, 712) on xpath=/html/body/div/div/div/div[1]/div/div/div[1]/div/span/span/a
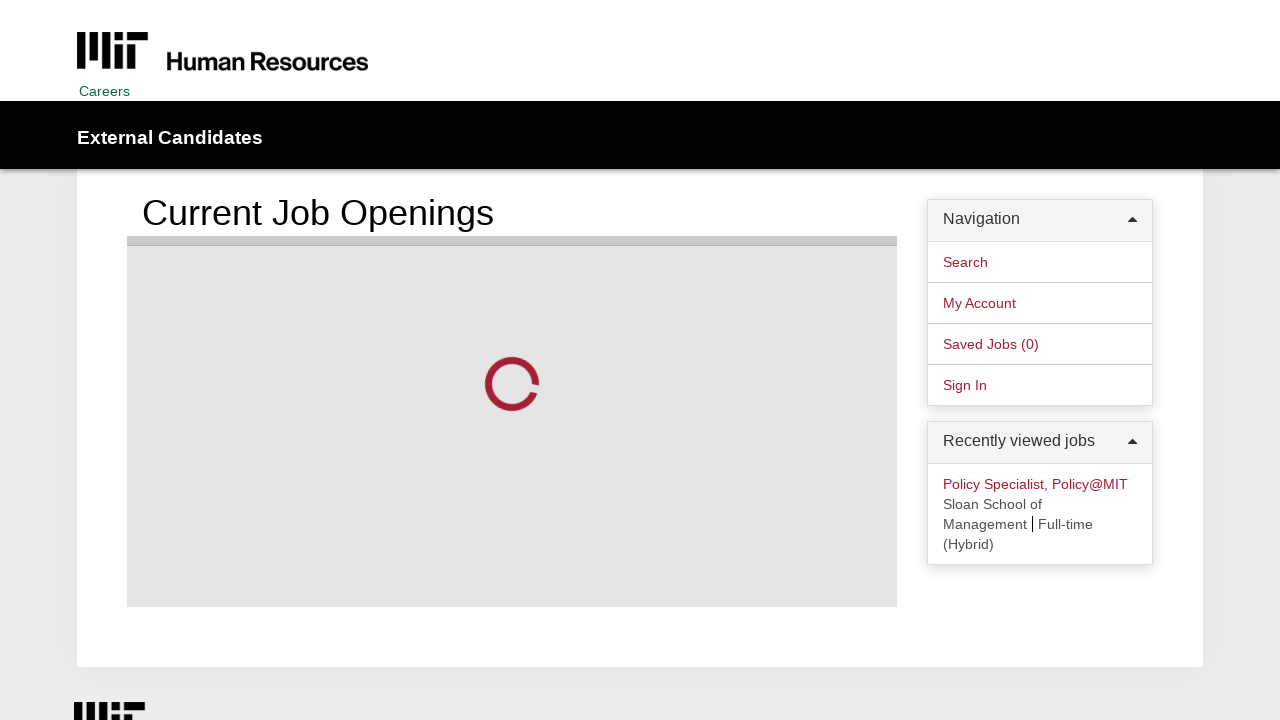

Waited for search results page to reload
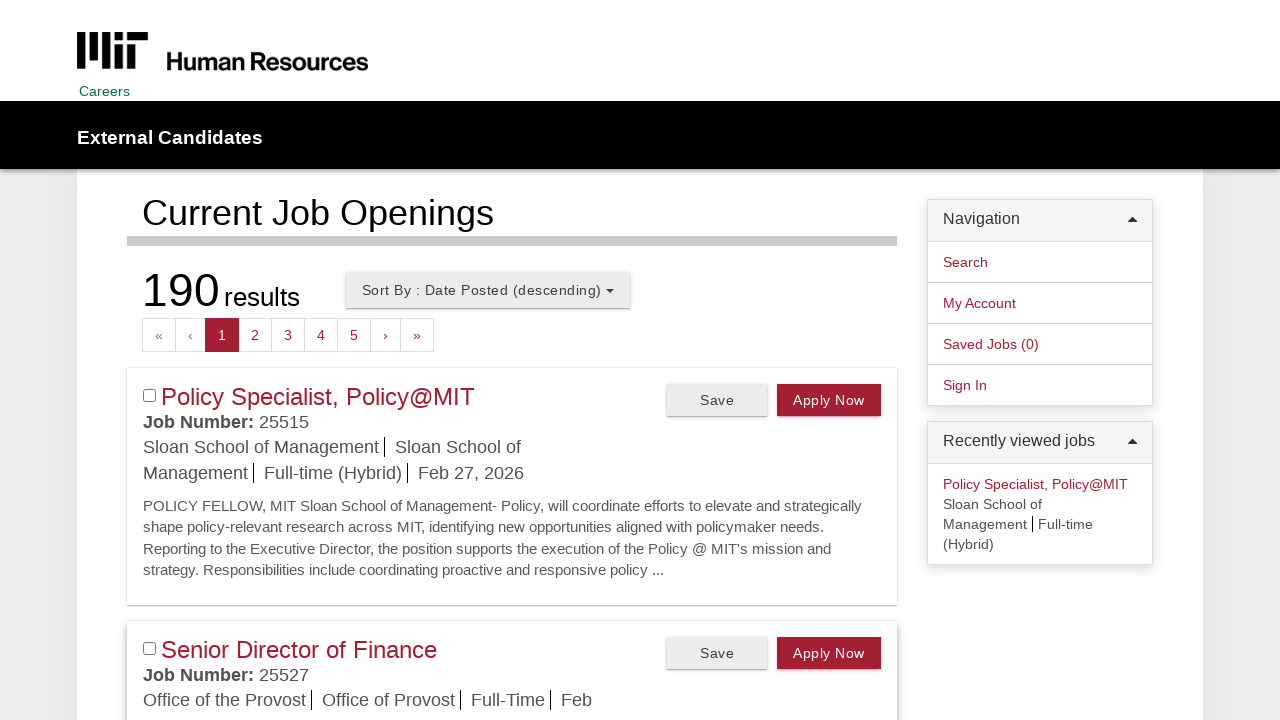

Waited for next page button to be visible
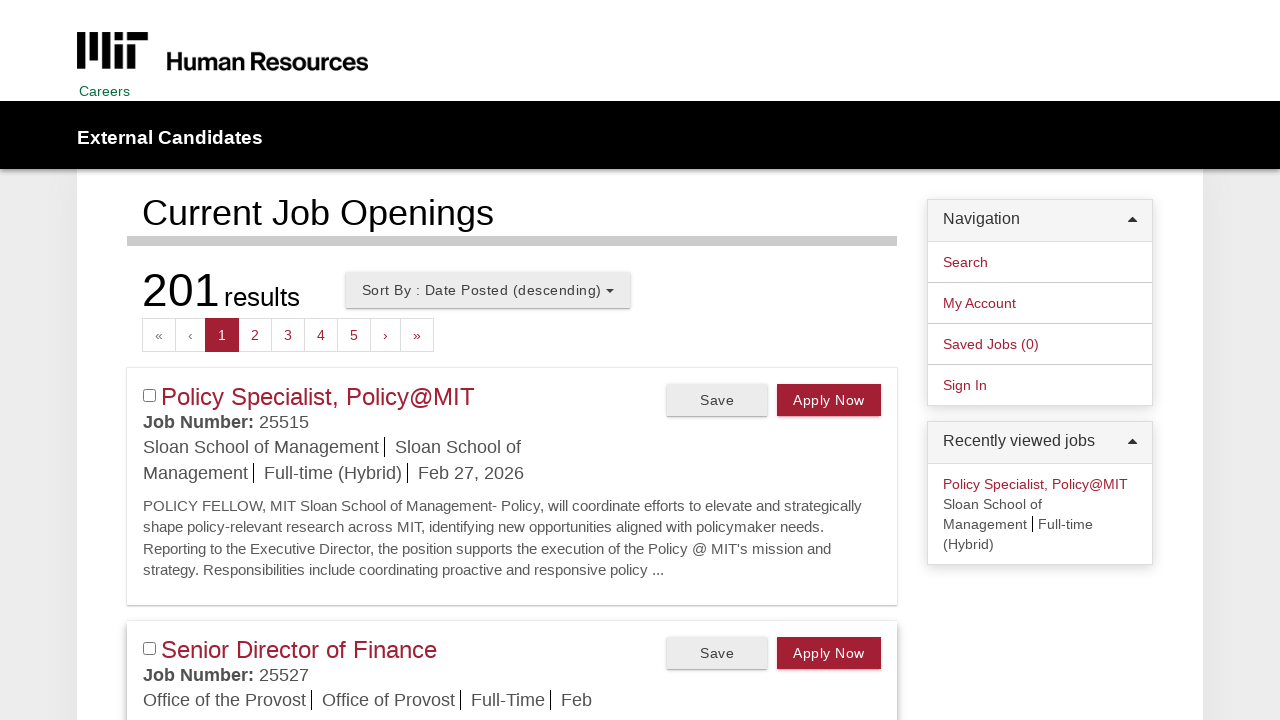

Clicked next page button to navigate to page 2 of results at (417, 335) on xpath=/html/body/div/div/div/div[1]/div/div/div[4]/form[1]/div/div[3]/ul/li[9]/a
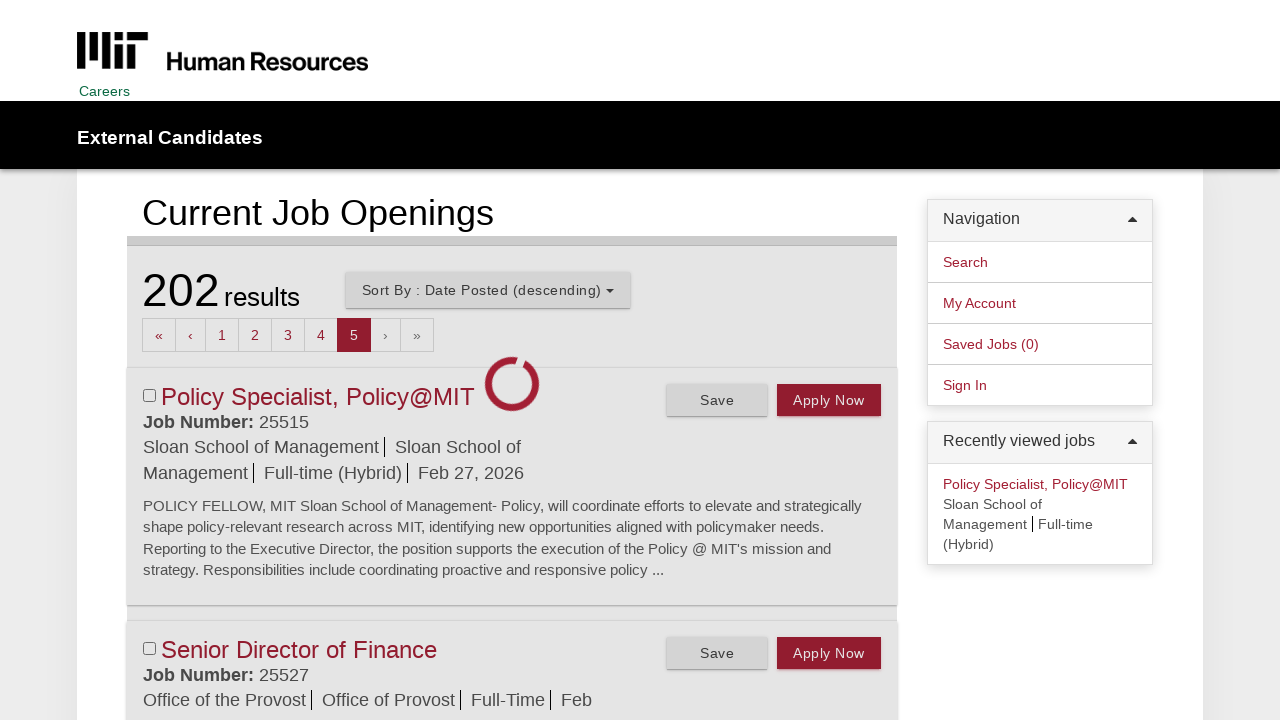

Waited for next page of results to load
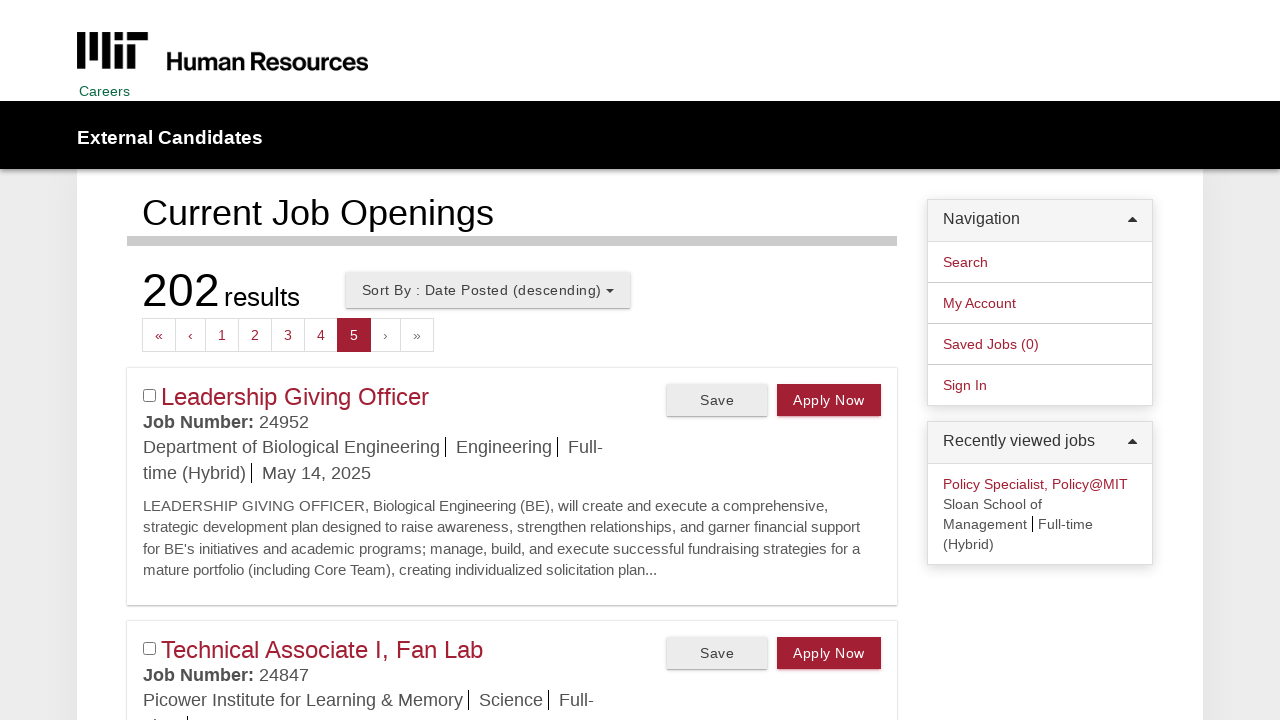

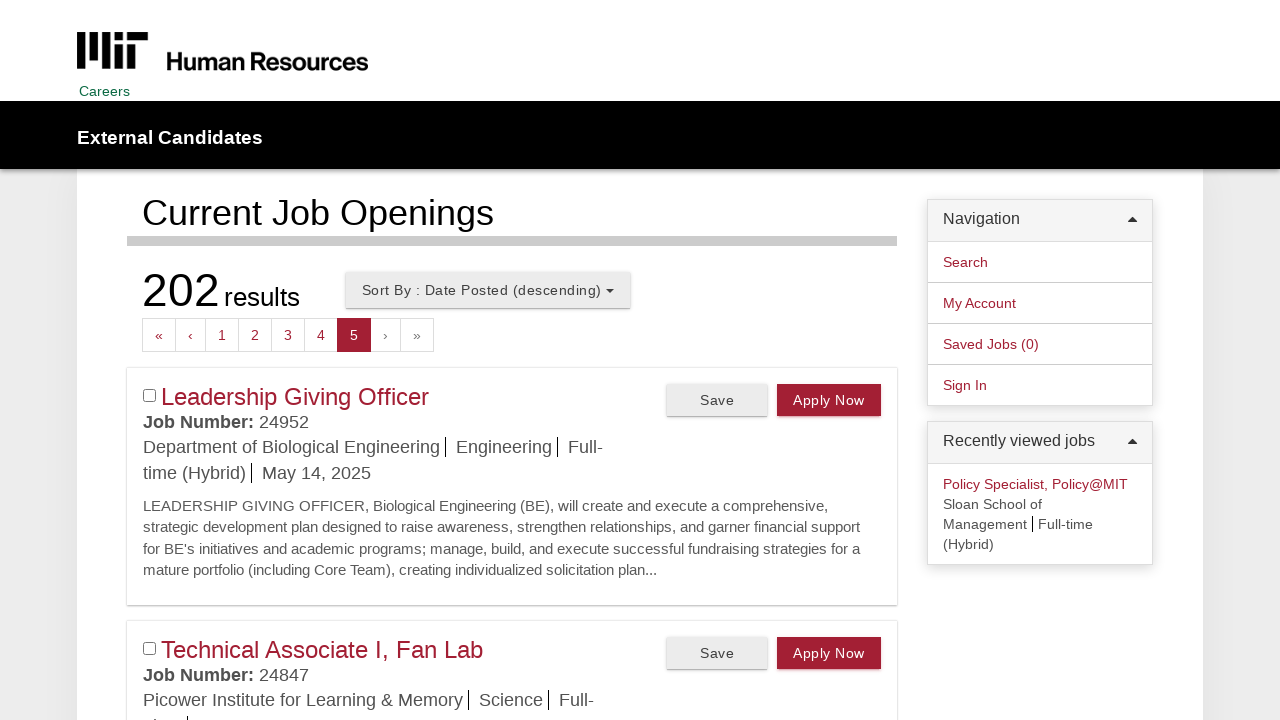